Tests various form elements including checkboxes, radio buttons, and JavaScript alerts on an automation practice page

Starting URL: https://www.rahulshettyacademy.com/AutomationPractice/

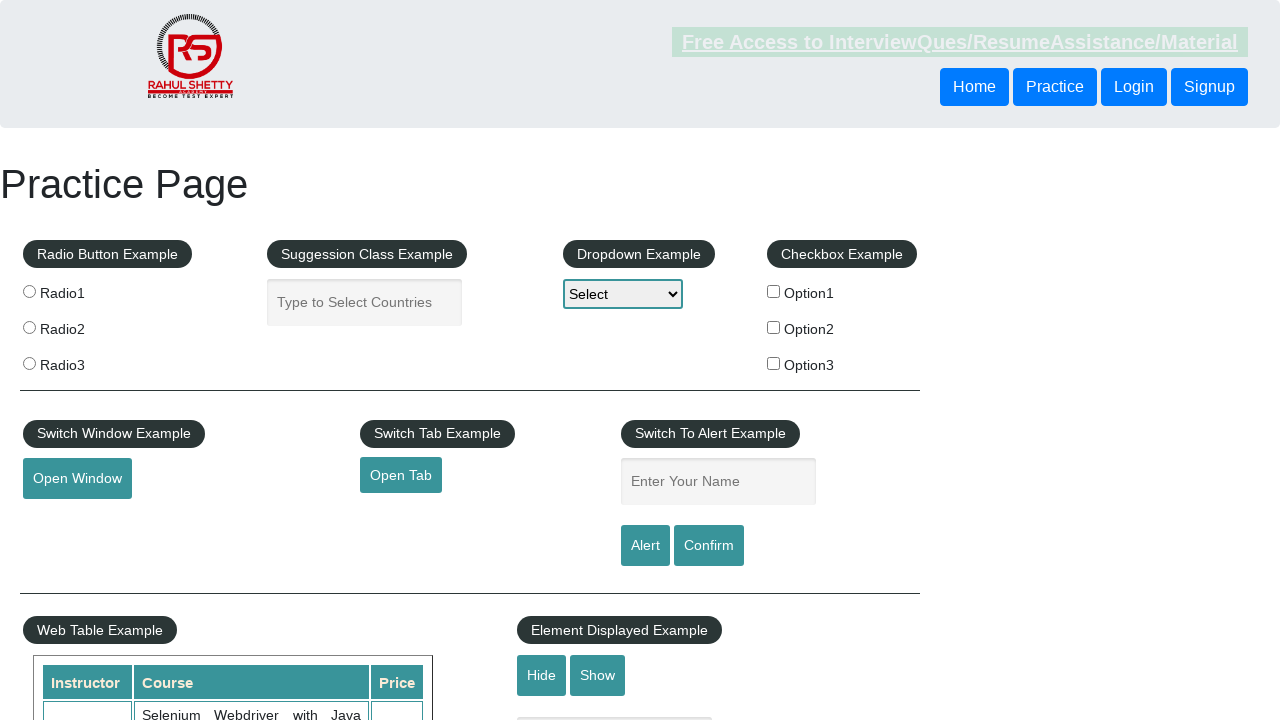

Located all checkbox elements on the page
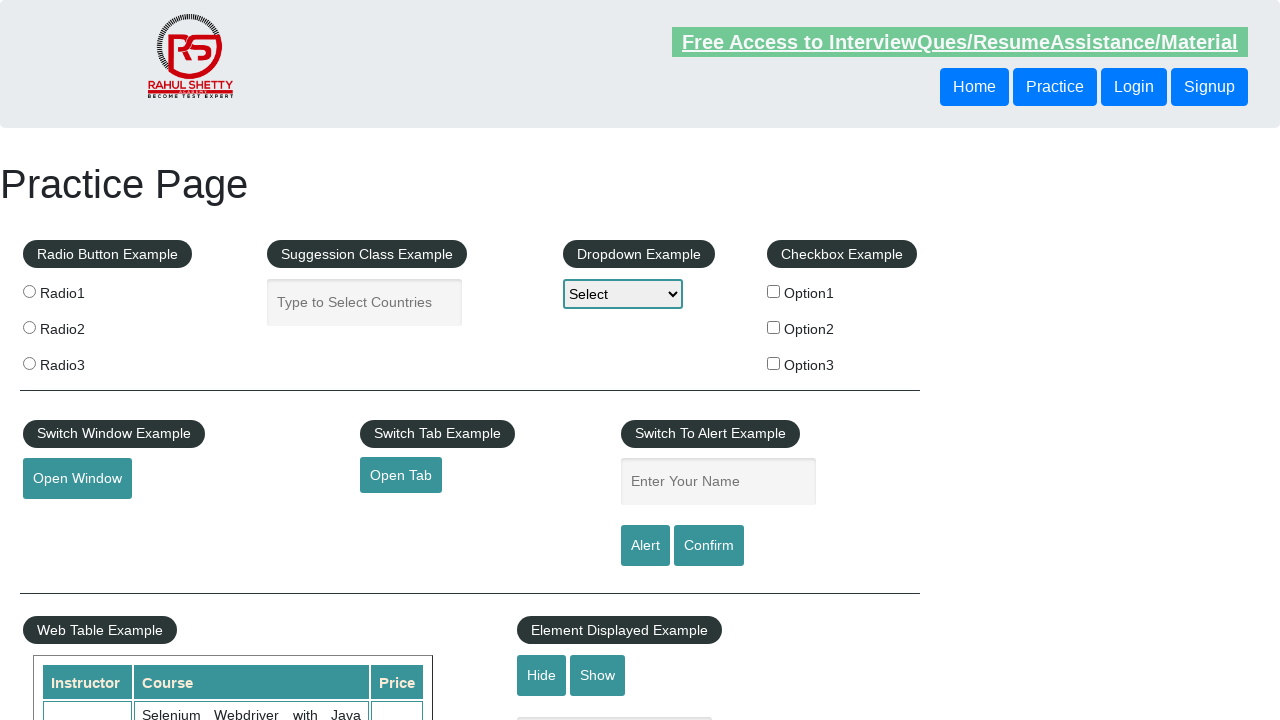

Clicked checkbox with value 'option2' at (774, 327) on xpath=//input[@type='checkbox'] >> nth=1
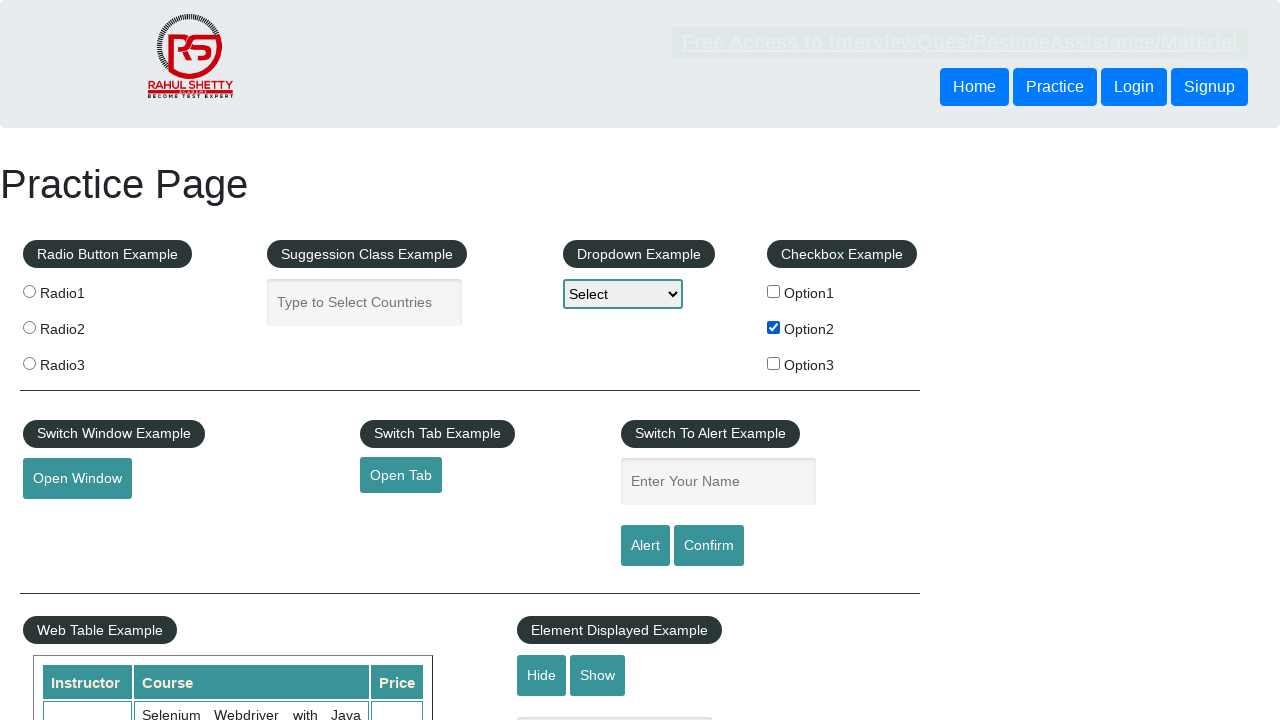

Located all radio button elements on the page
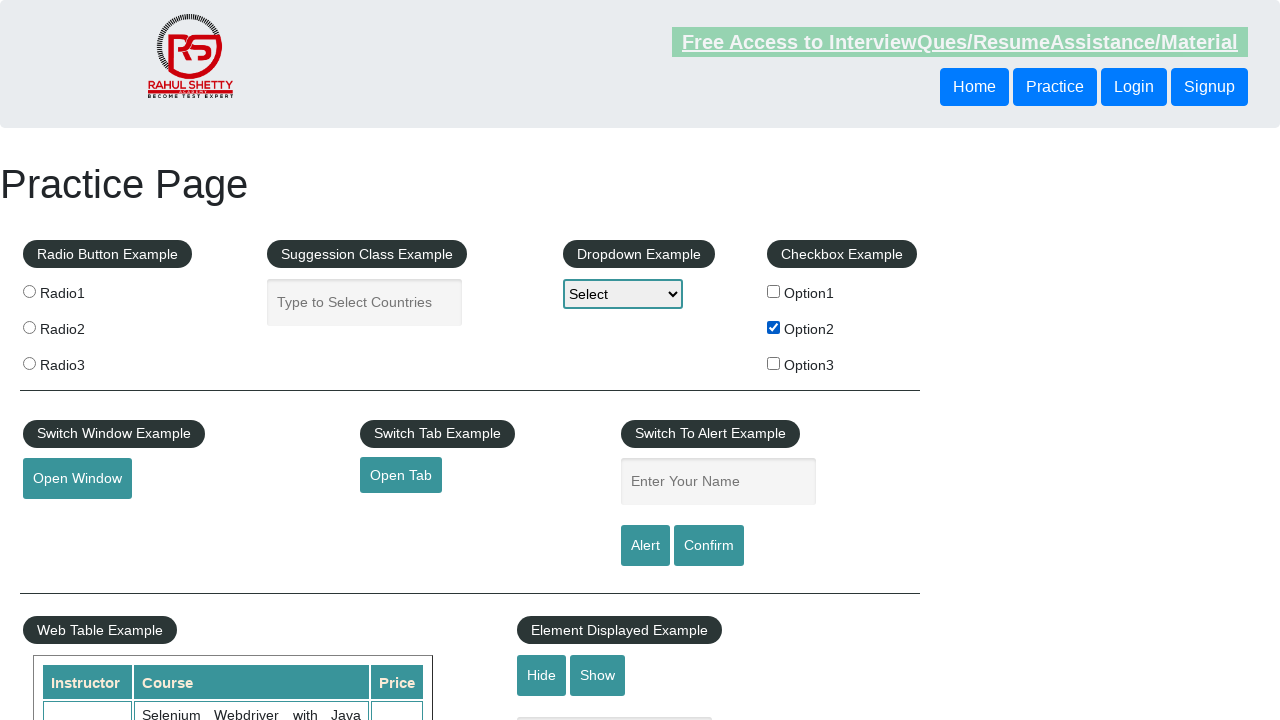

Clicked radio button with value 'radio2' at (29, 327) on xpath=//input[@class='radioButton'] >> nth=1
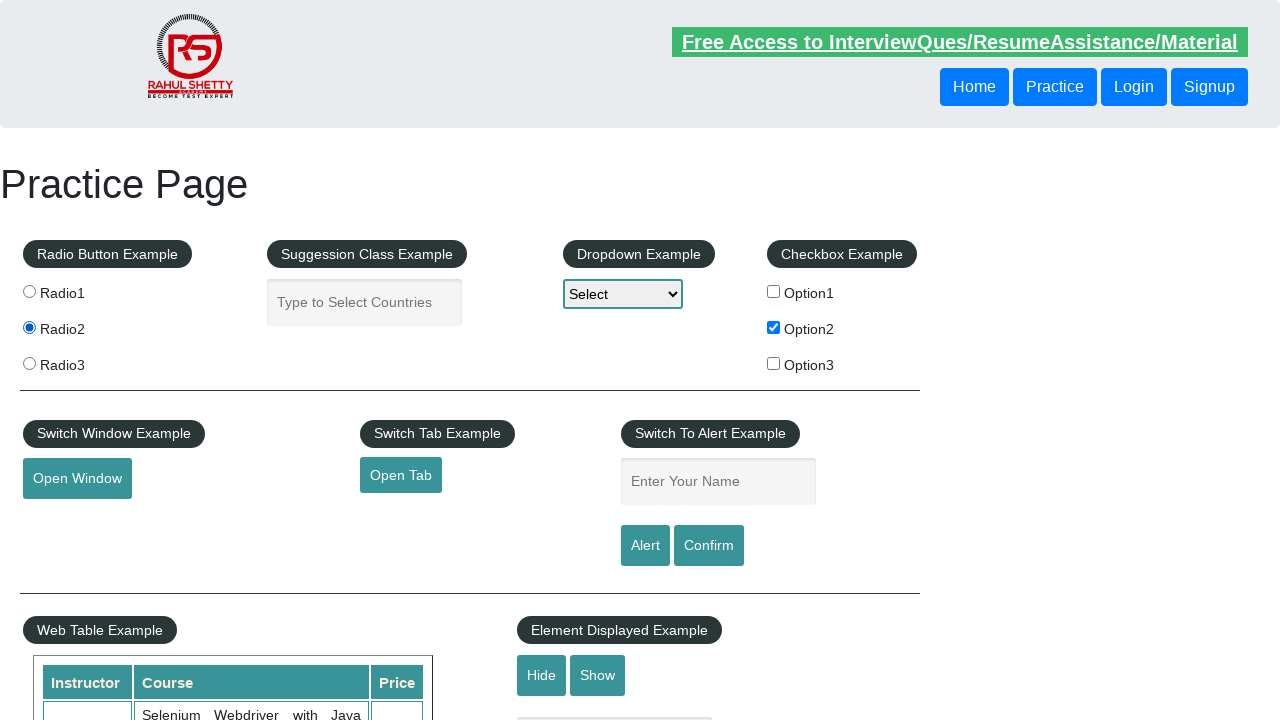

Filled name field with 'Raj' on #name
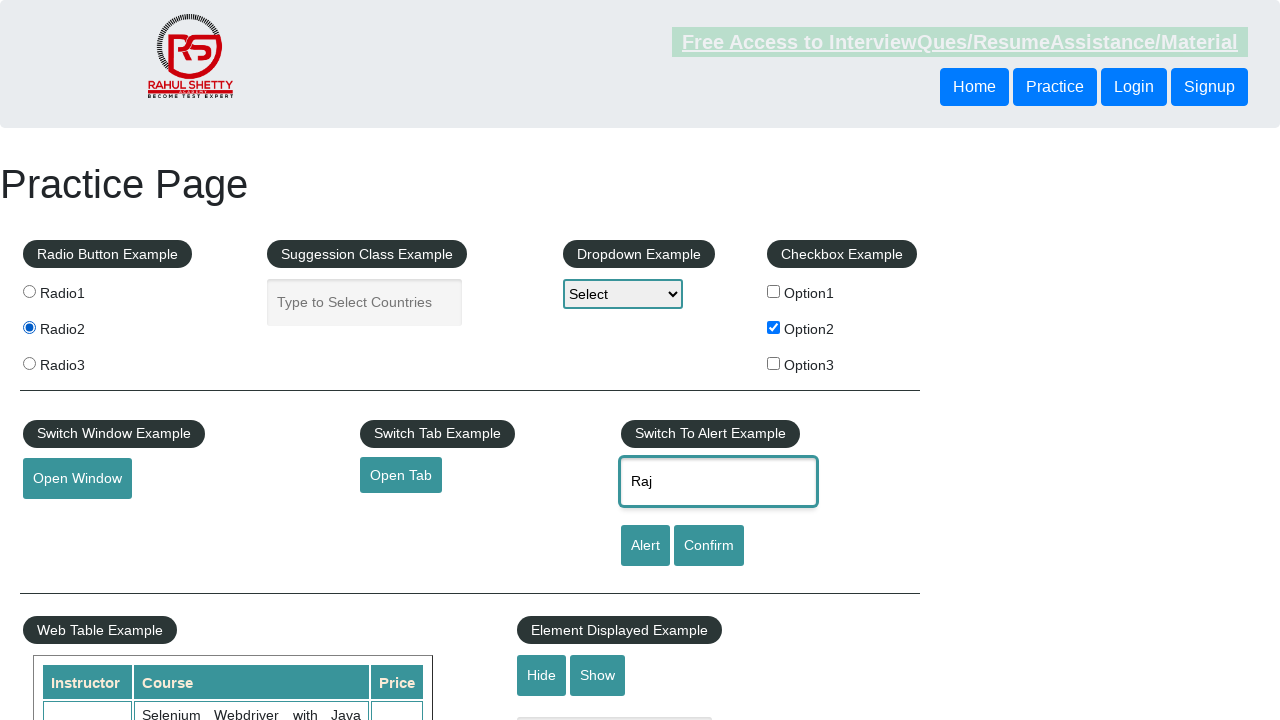

Set up dialog handler to accept alerts
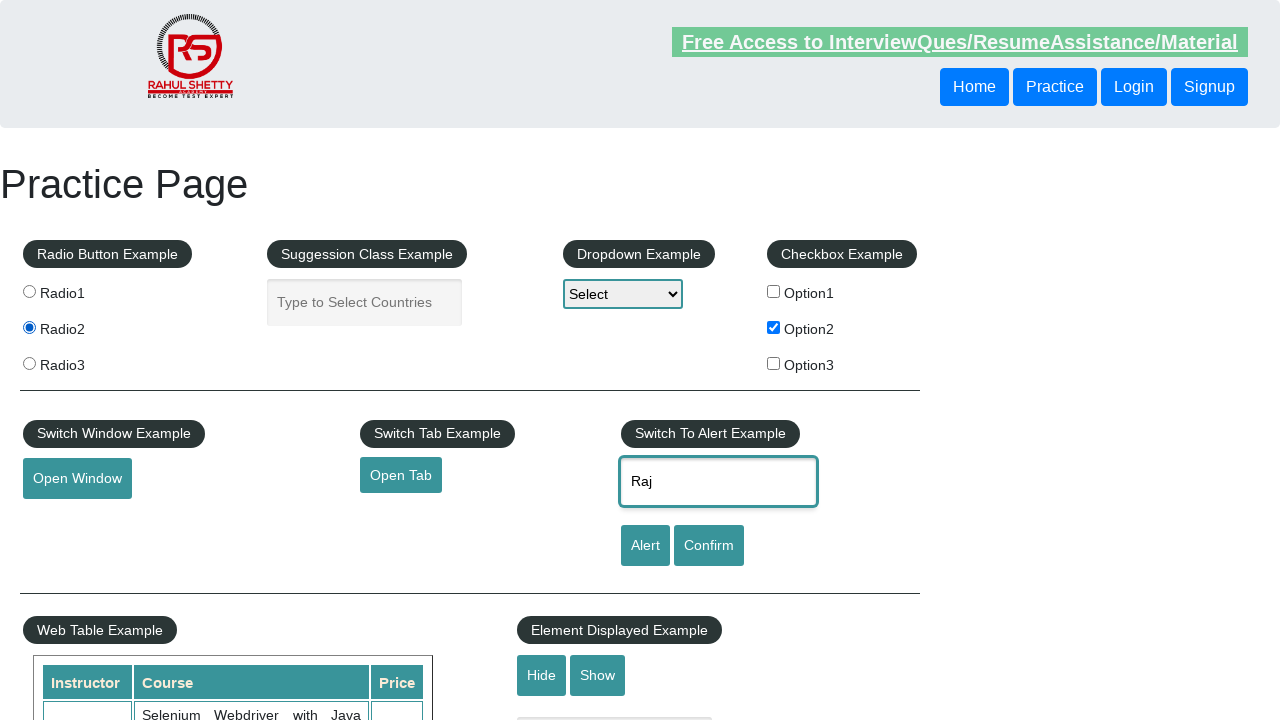

Clicked alert button and accepted the JavaScript alert at (645, 546) on xpath=//input[@id='alertbtn']
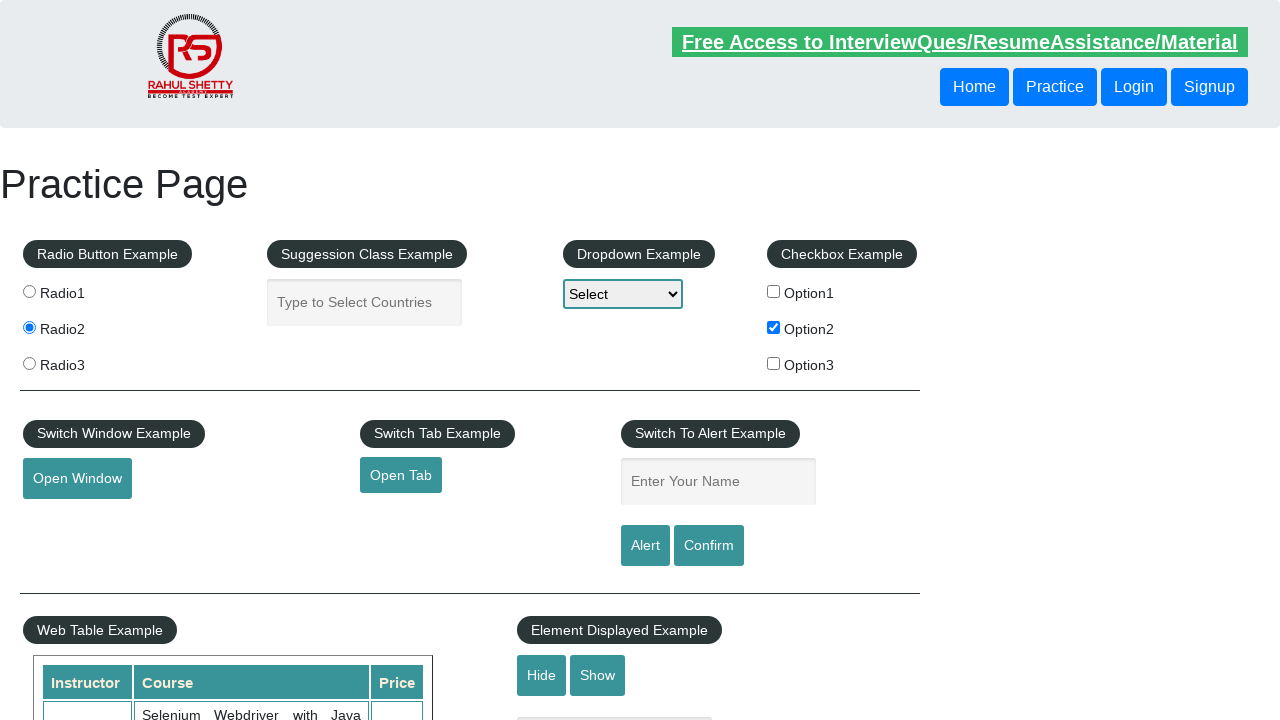

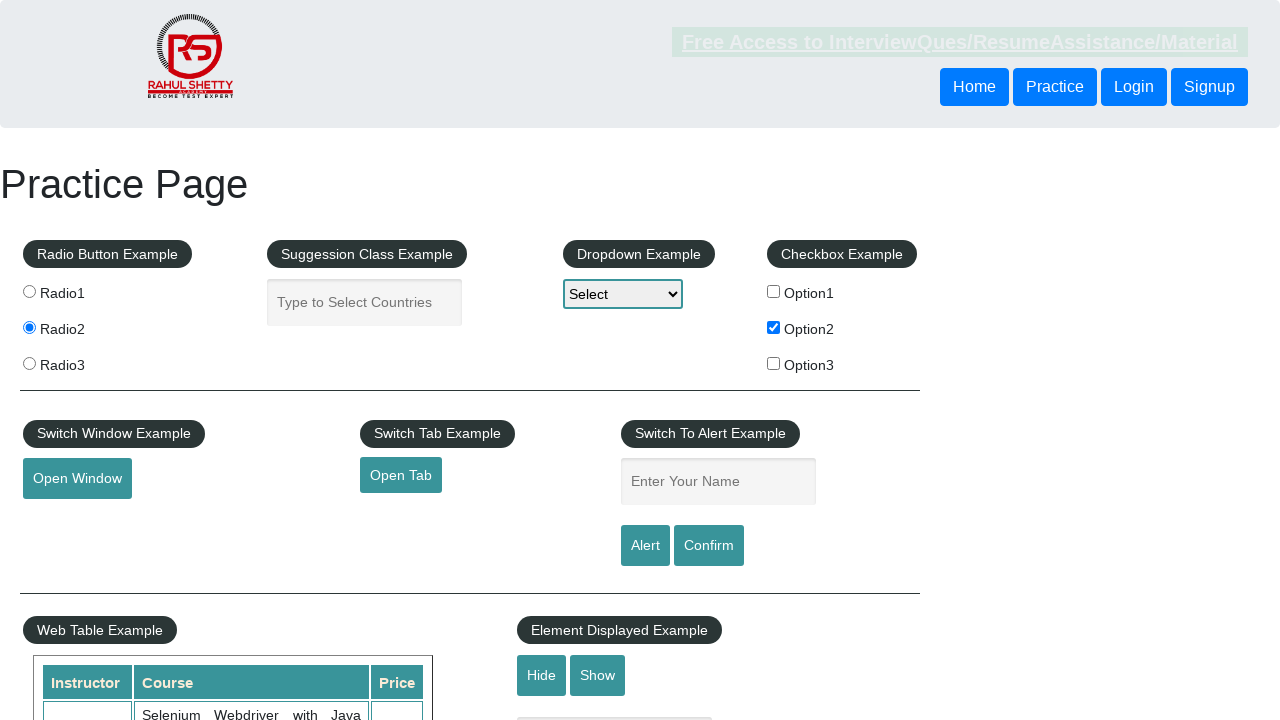